Tests visibility validation by verifying a text element is visible, clicking a hide button, and verifying the element becomes hidden

Starting URL: https://rahulshettyacademy.com/AutomationPractice/

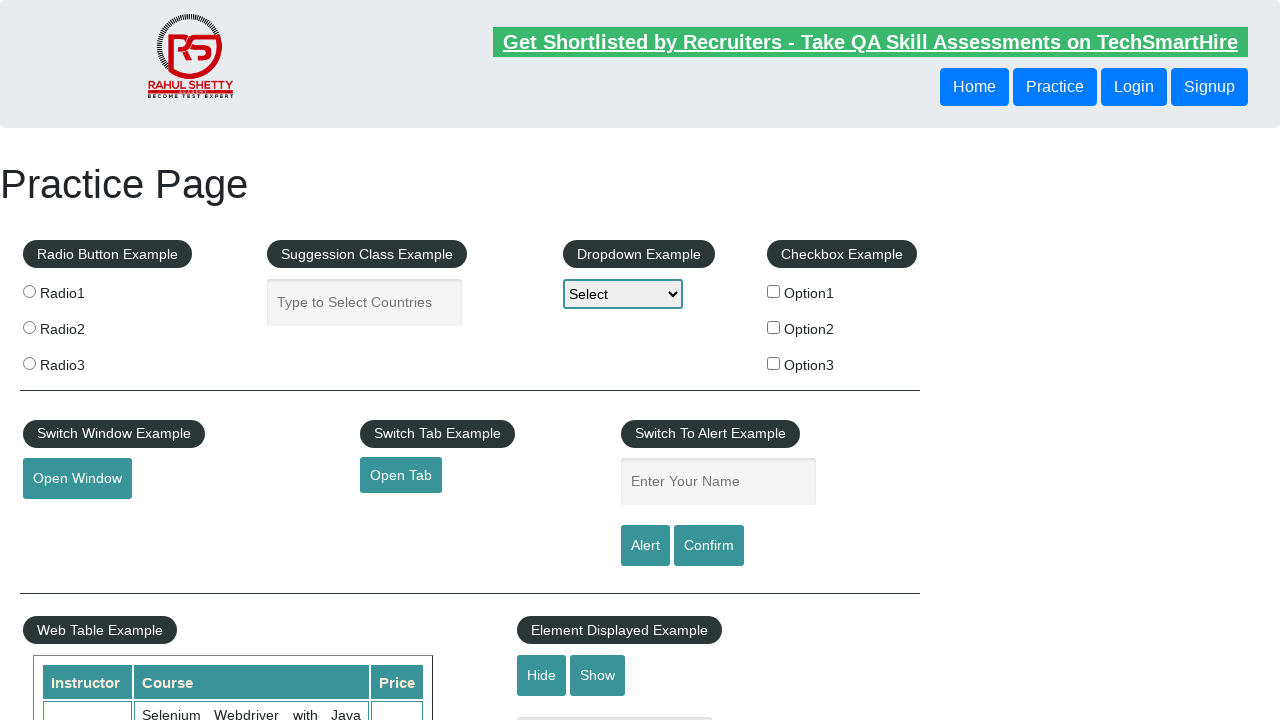

Verified text element is visible
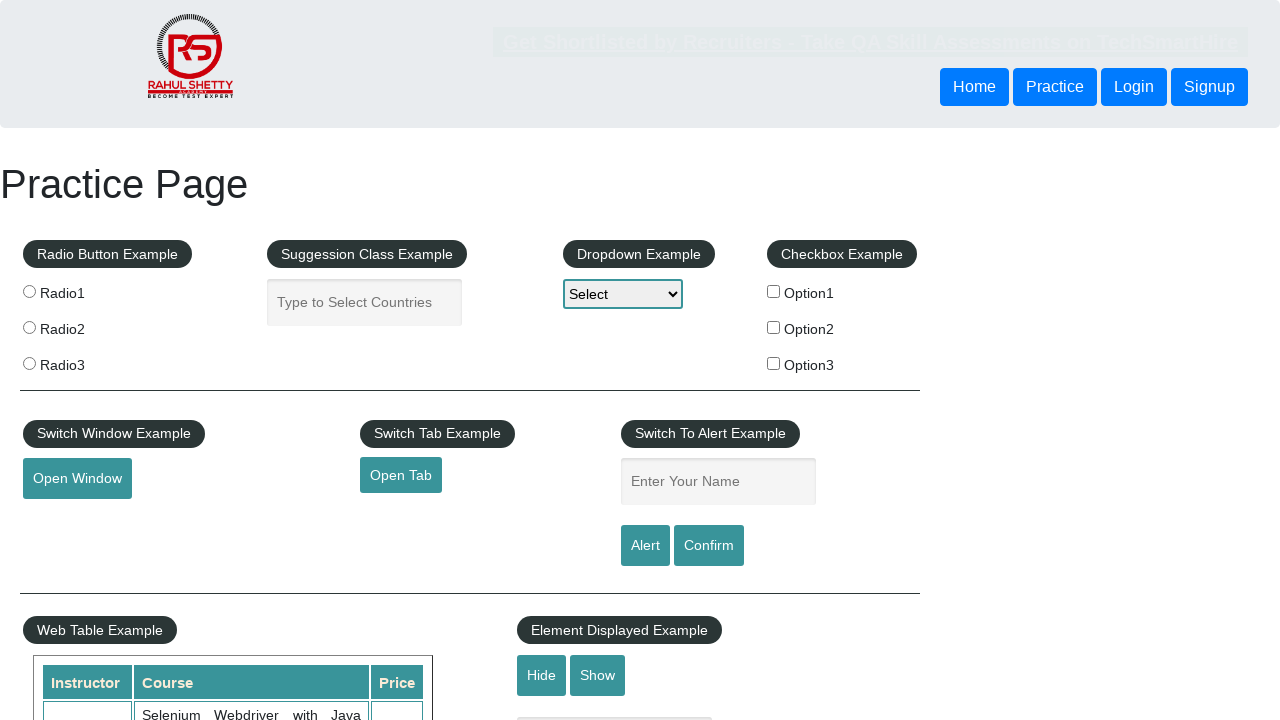

Clicked hide button at (542, 675) on #hide-textbox
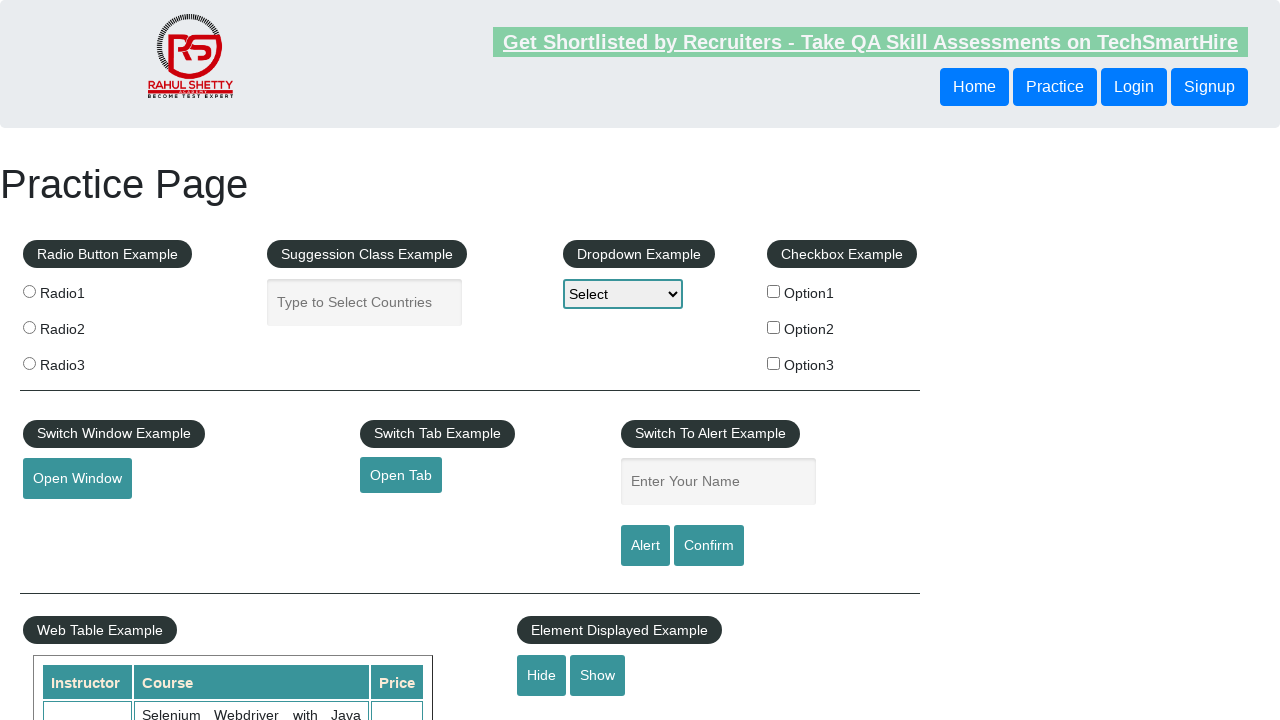

Verified text element is now hidden
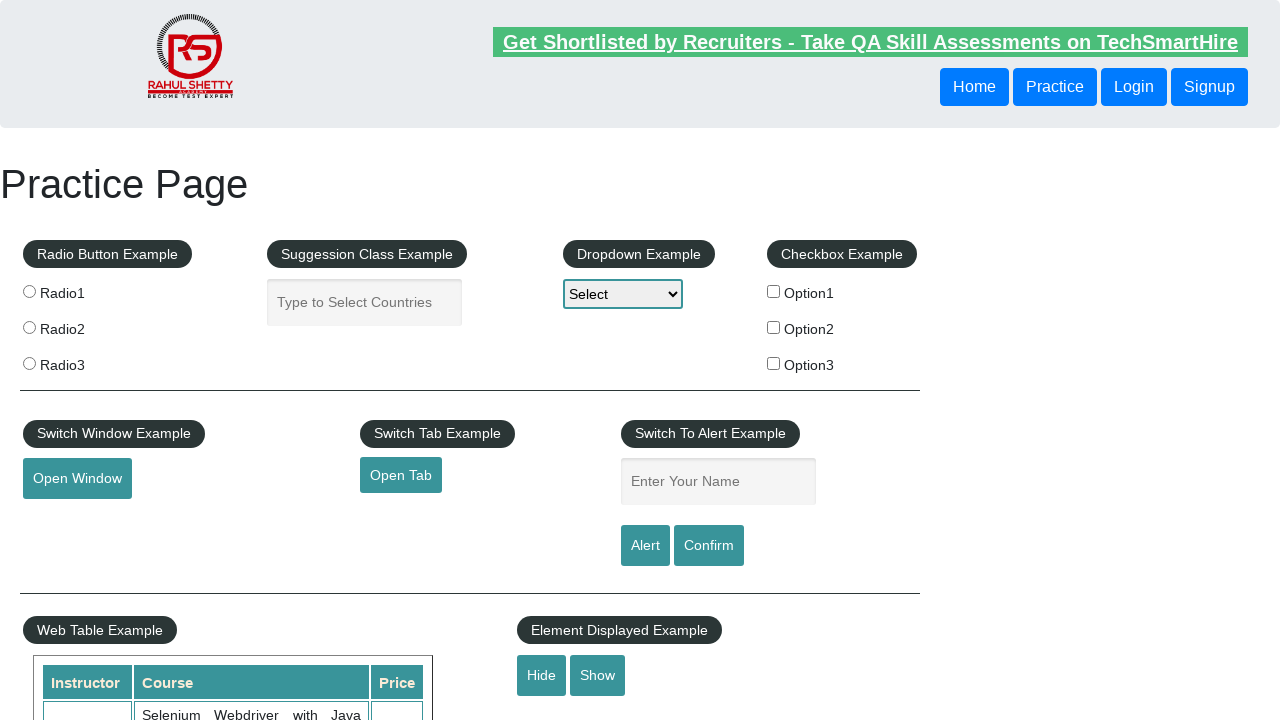

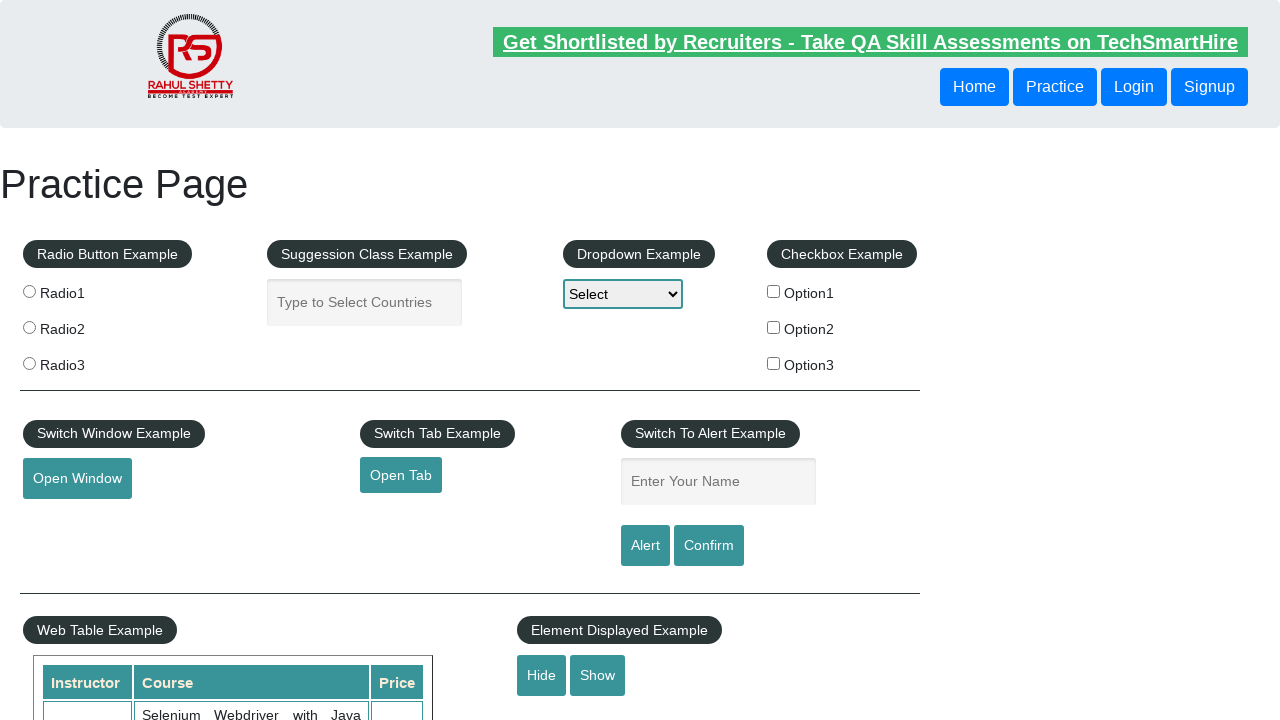